Tests JavaScript confirm dialog by clicking a button that triggers a confirm dialog, dismissing it (clicking Cancel), and verifying the result message does not contain "successfuly"

Starting URL: https://the-internet.herokuapp.com/javascript_alerts

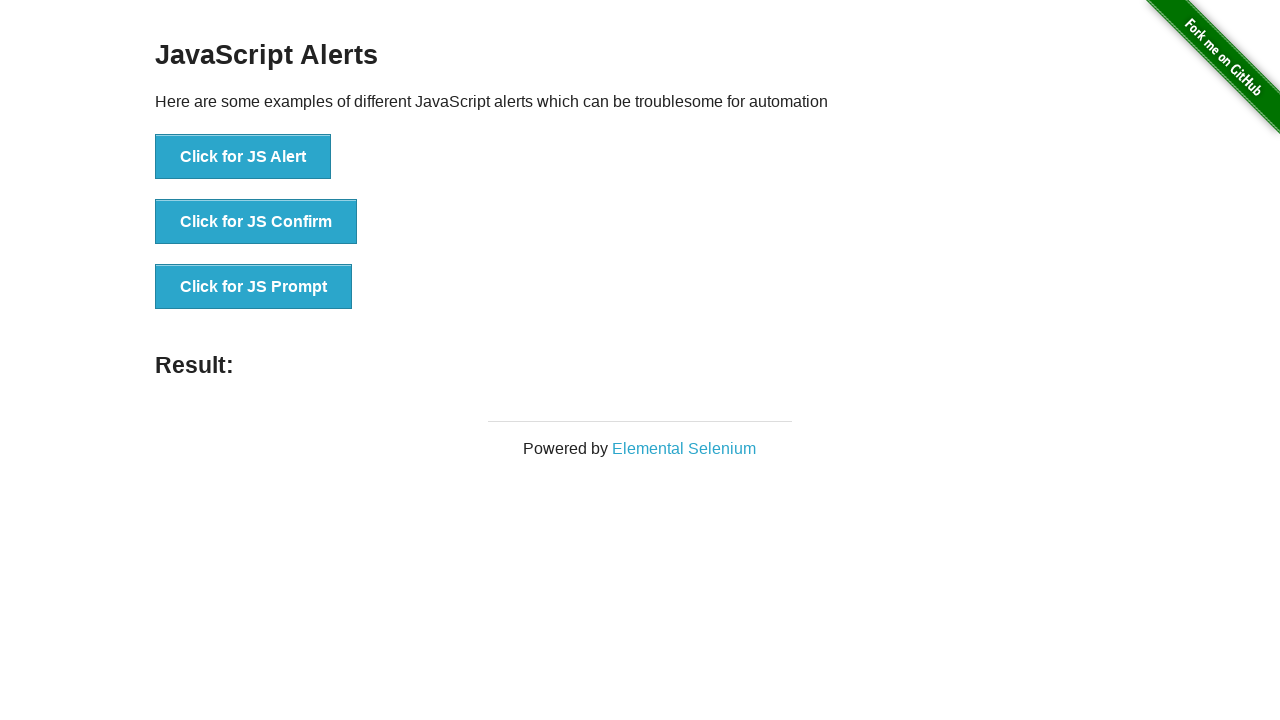

Set up dialog handler to dismiss confirm dialogs
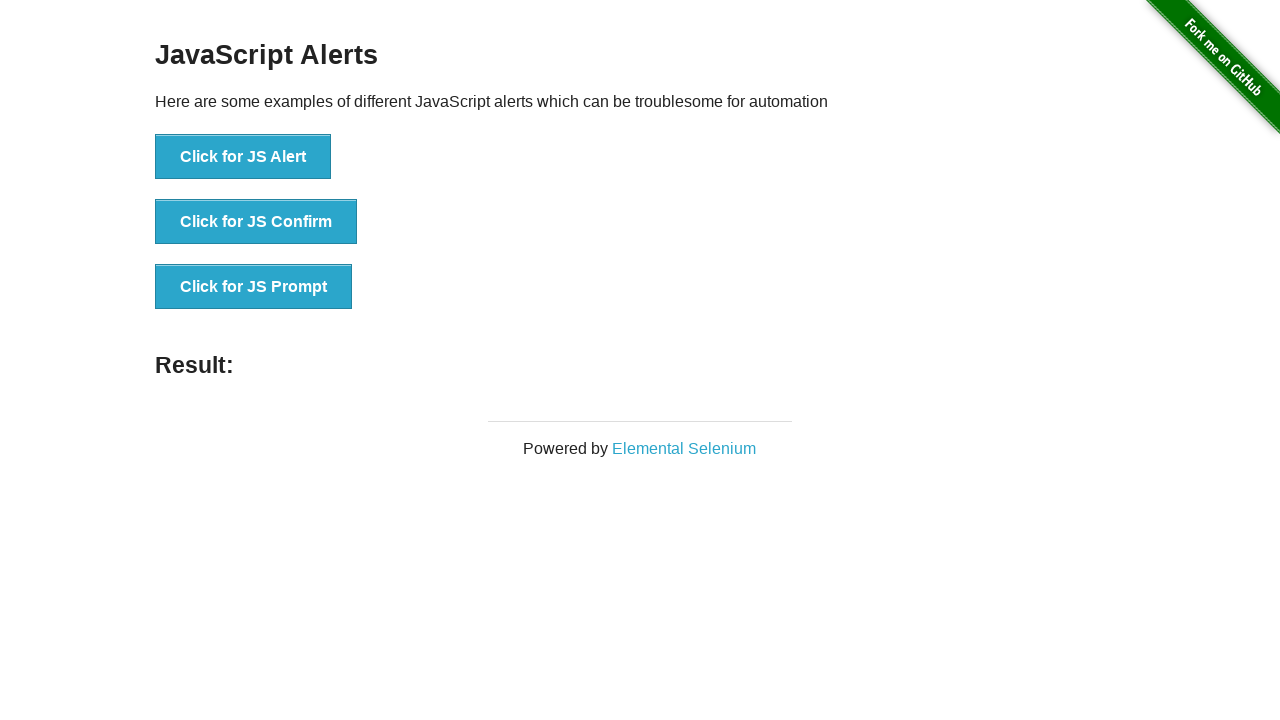

Clicked button to trigger JavaScript confirm dialog at (256, 222) on xpath=//button[text()='Click for JS Confirm']
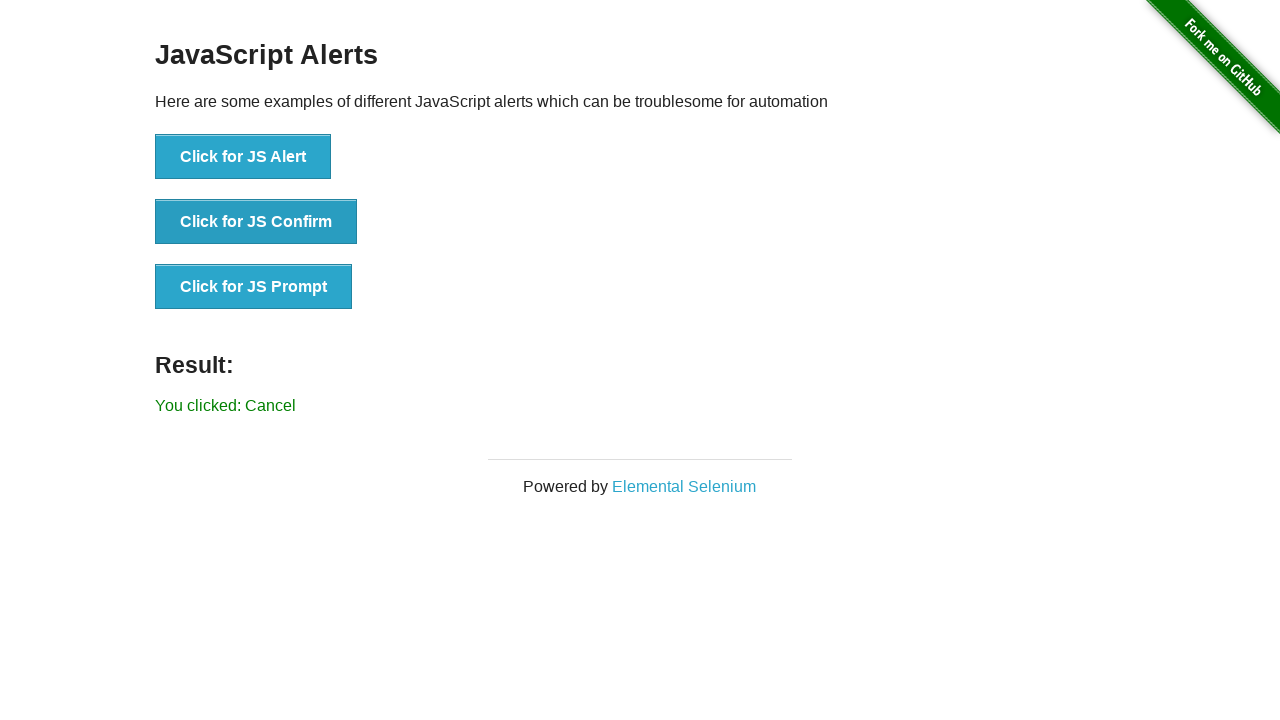

Result message element loaded
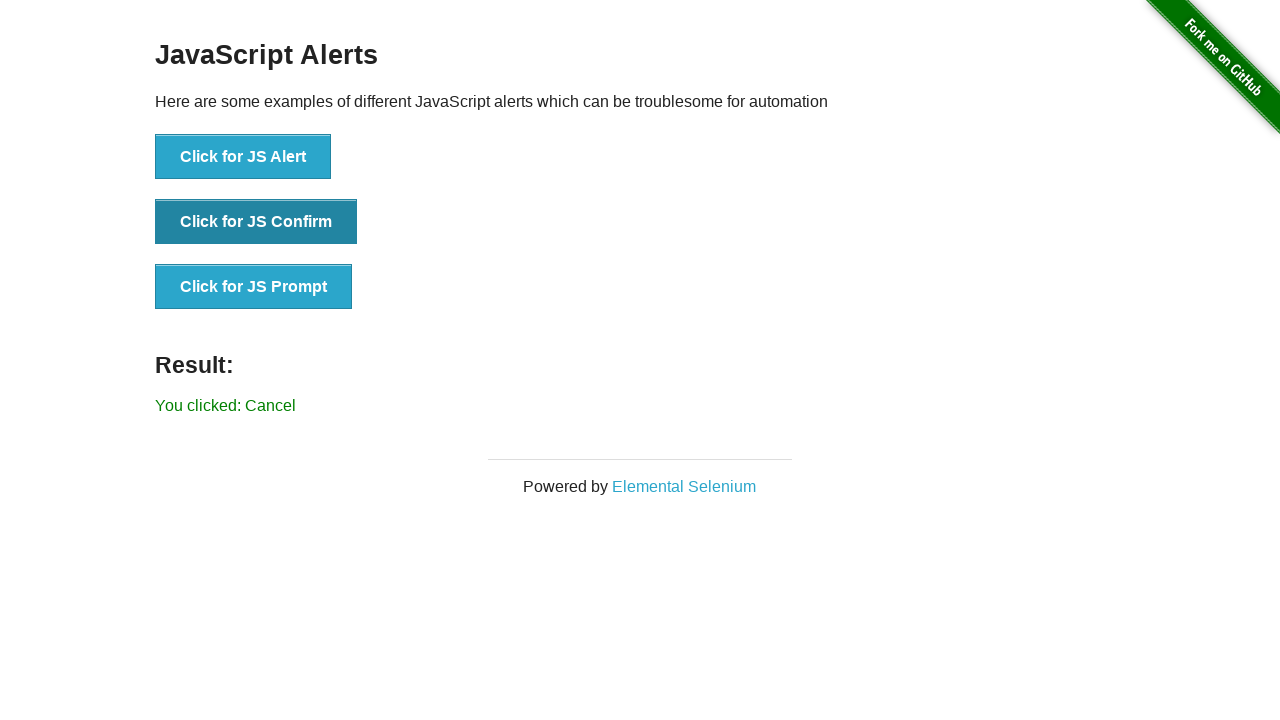

Retrieved result message text: 'You clicked: Cancel'
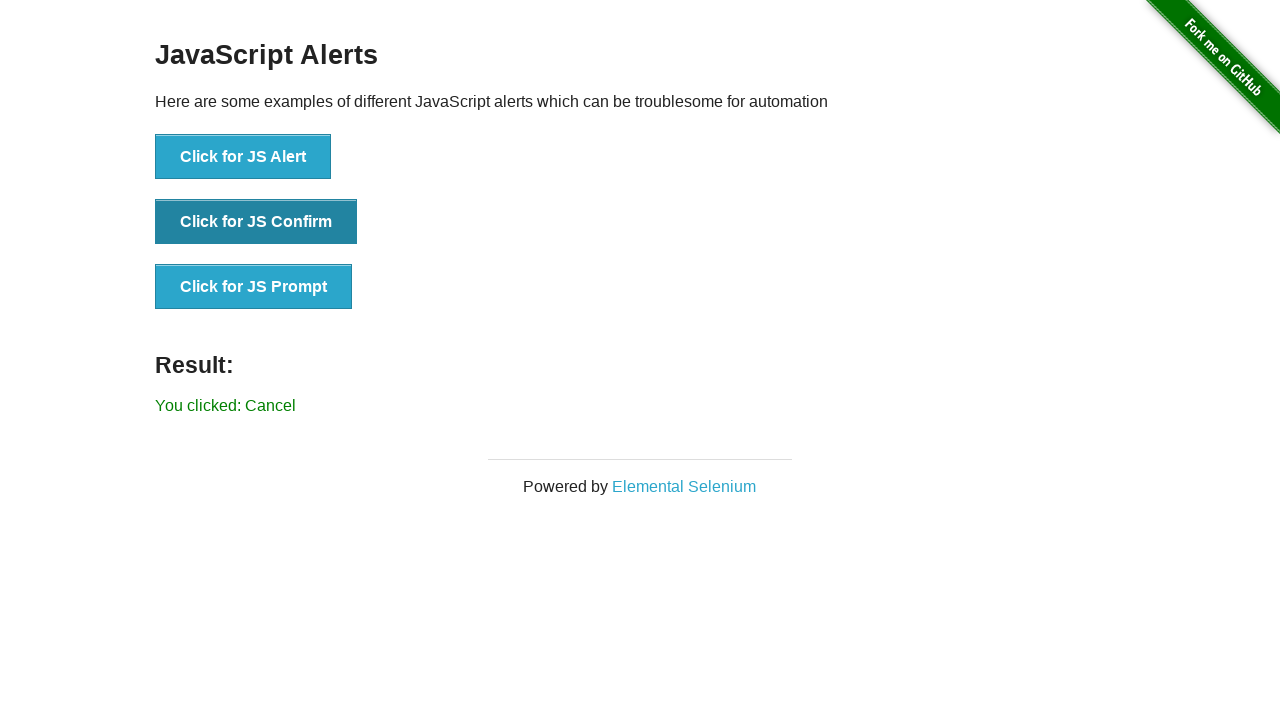

Verified result message does not contain 'successfuly'
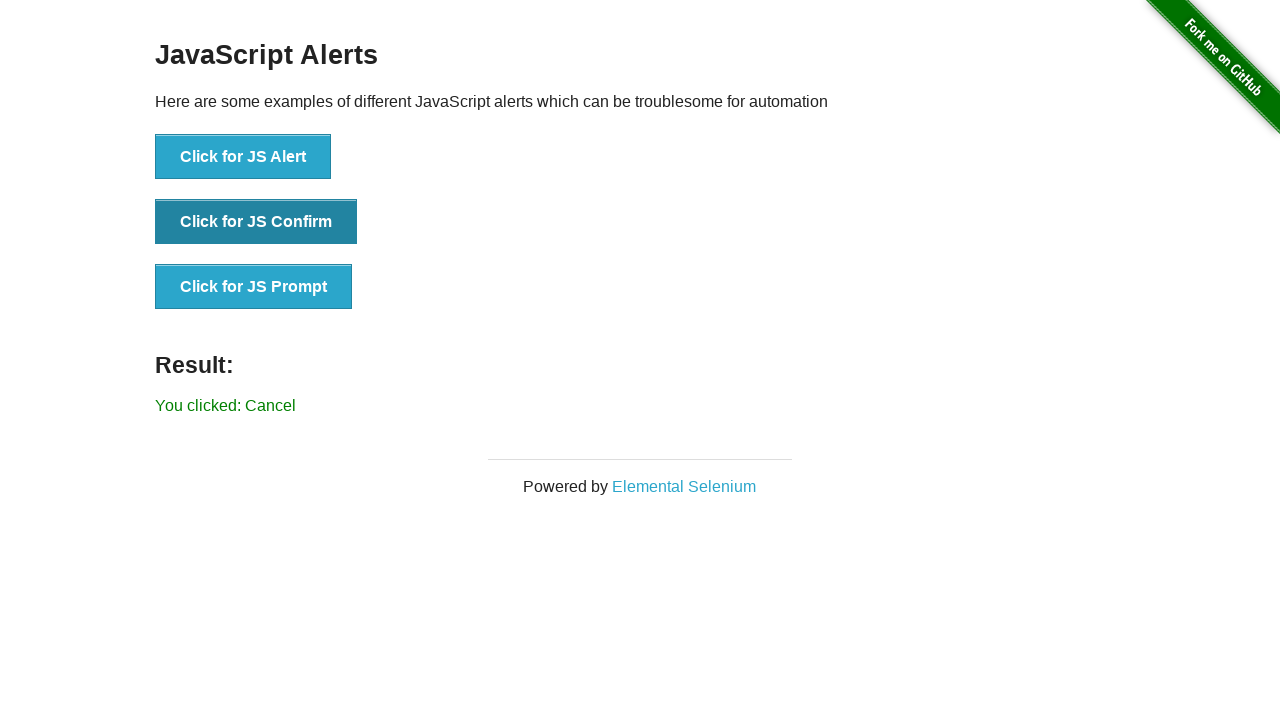

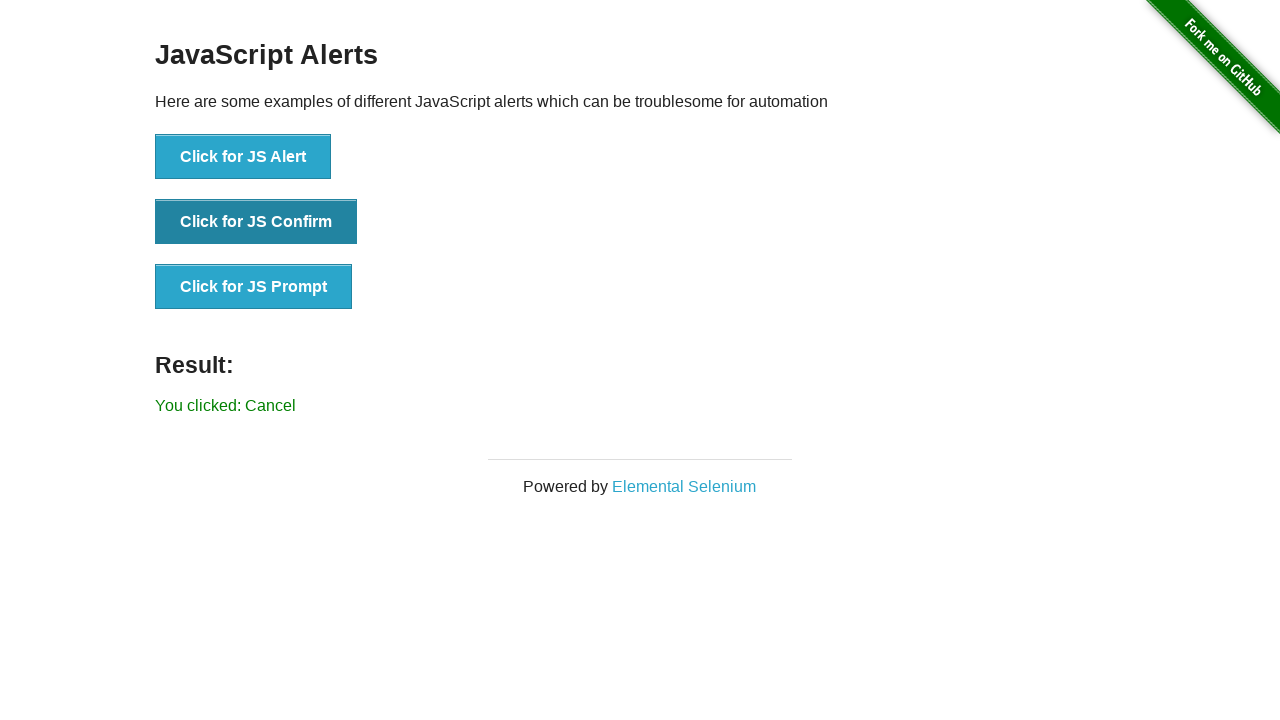